Tests GitHub's advanced search form by filling in search criteria (search term, repository owner, date range, and programming language), submitting the form, and waiting for search results to load.

Starting URL: https://github.com/search/advanced

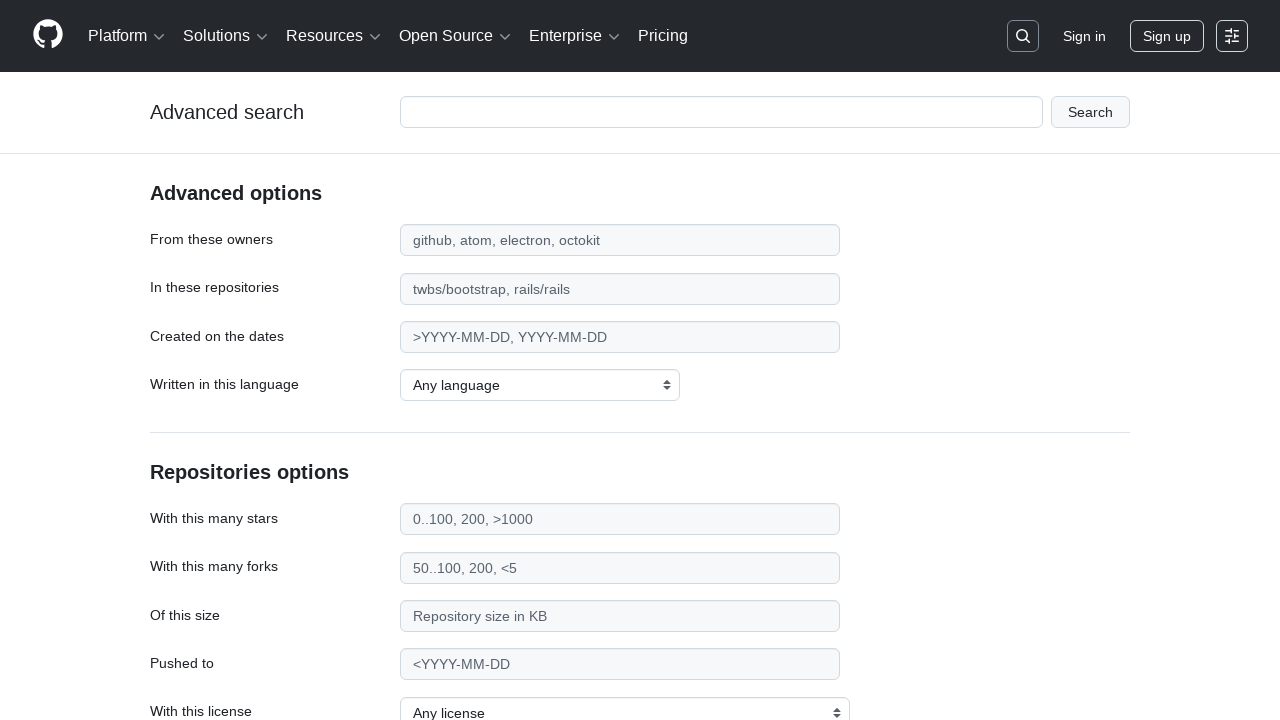

Filled search term field with 'apify-js' on #adv_code_search input.js-advanced-search-input
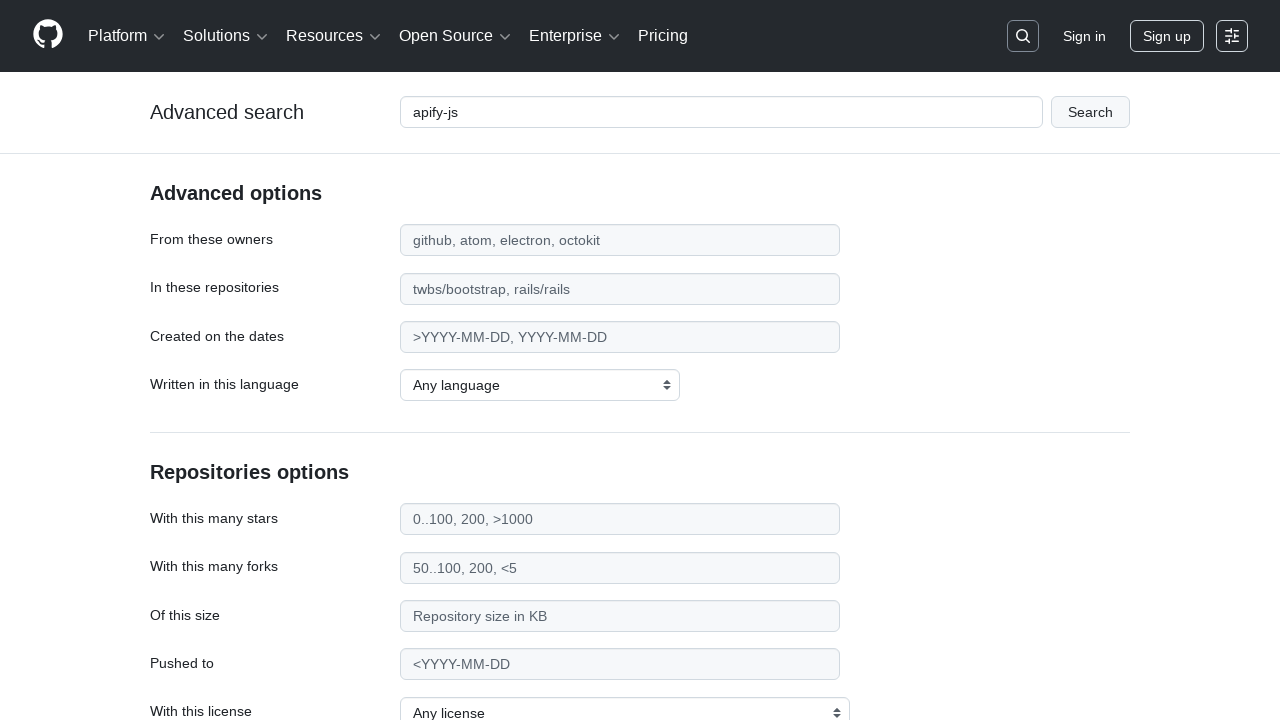

Filled repository owner field with 'apify' on #search_from
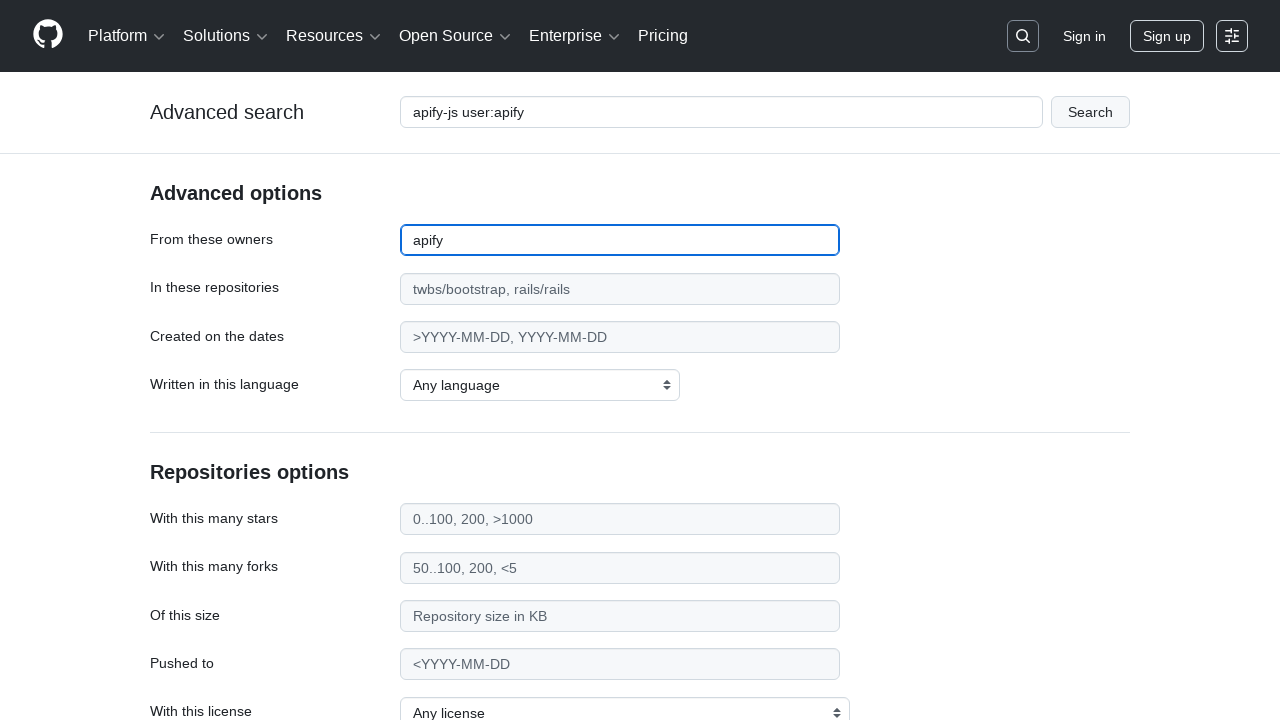

Filled date field with '>2015' on #search_date
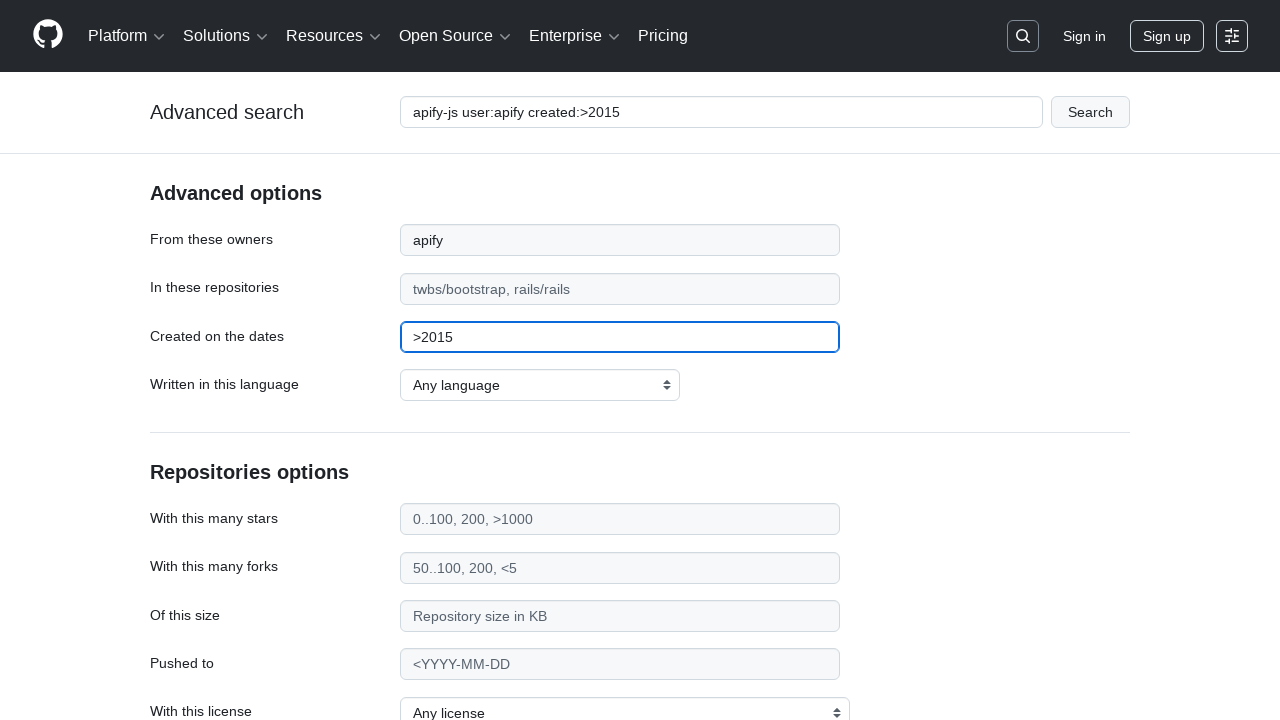

Selected 'JavaScript' as programming language on select#search_language
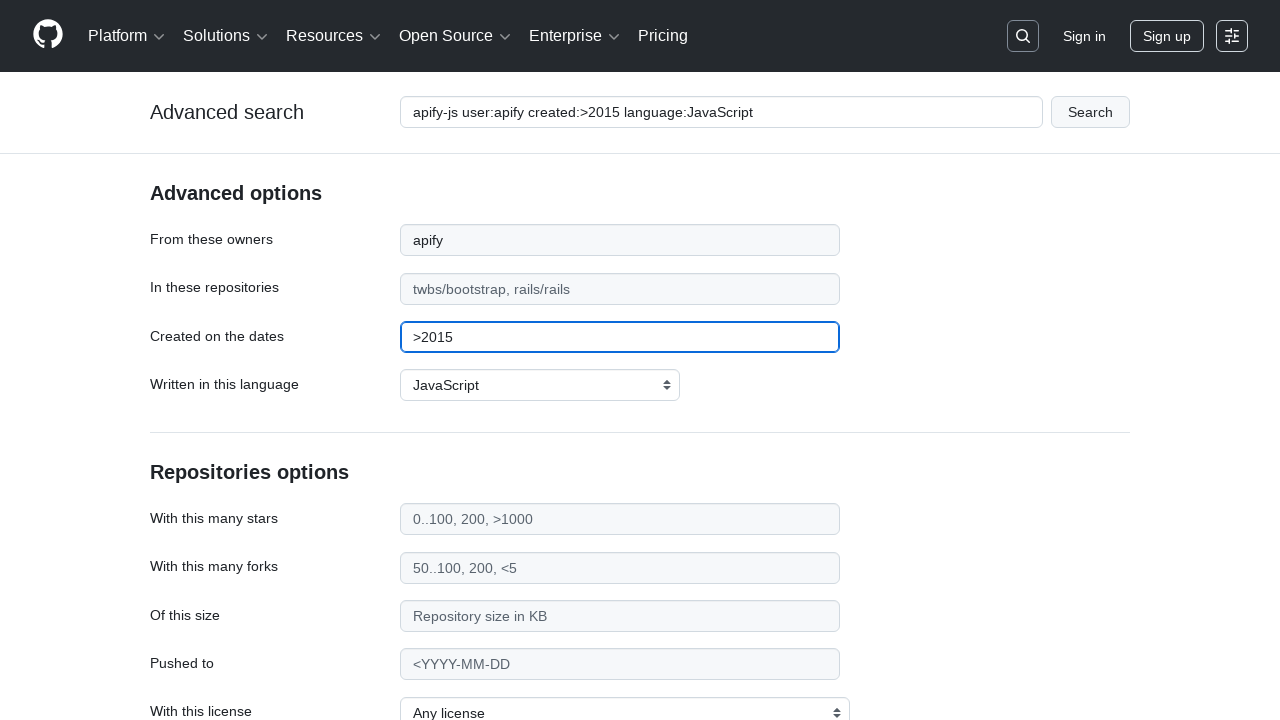

Clicked submit button to execute advanced search at (1090, 112) on #adv_code_search button[type="submit"]
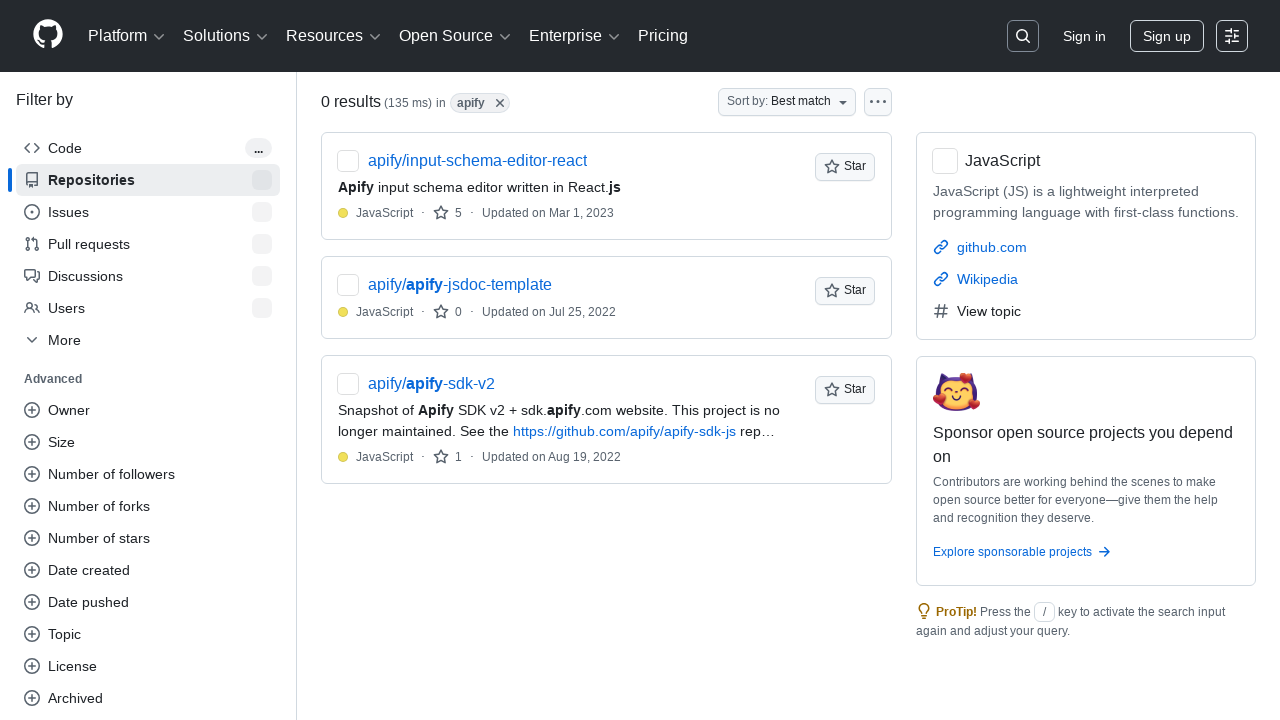

Search results list loaded successfully
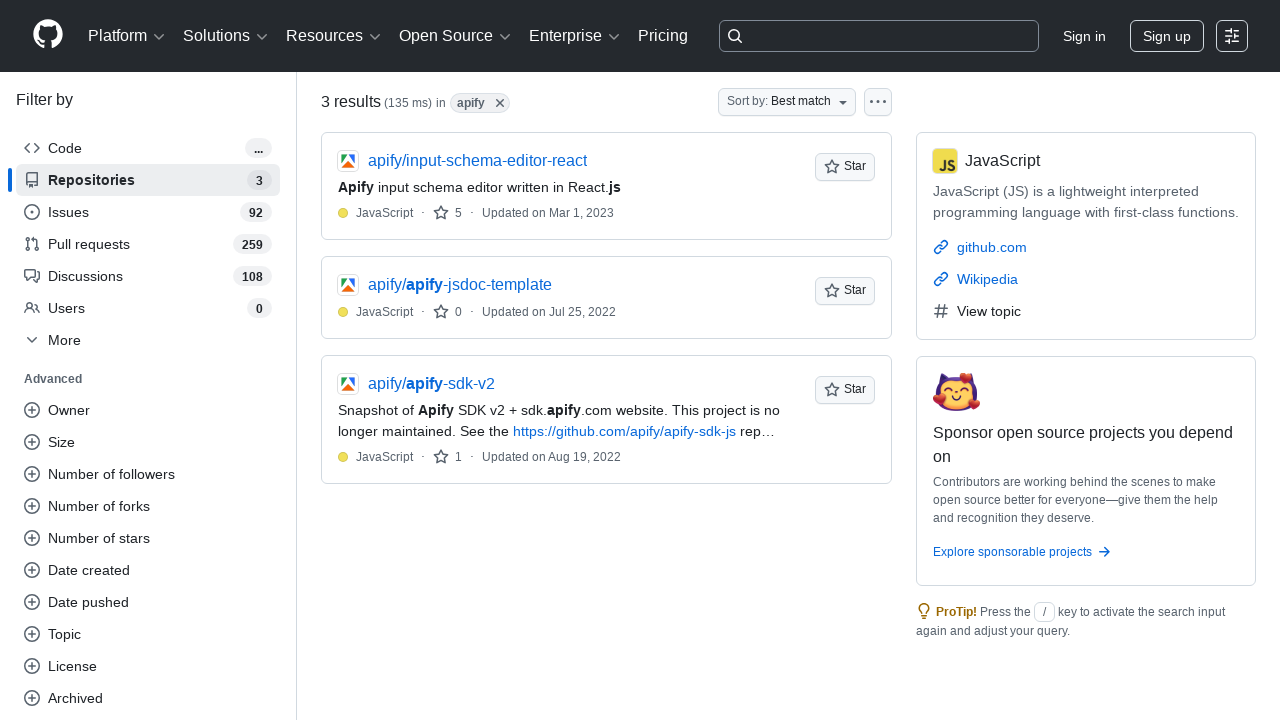

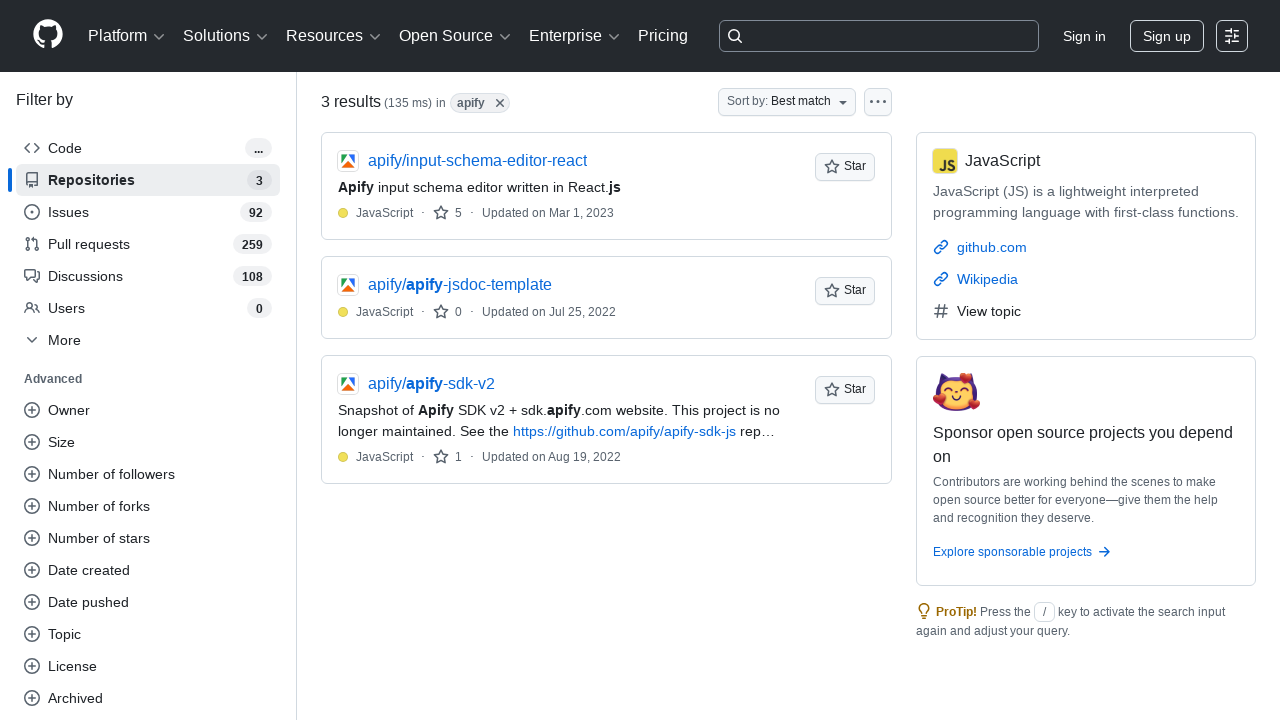